Tests keyboard actions by typing text in first input field, selecting all text with Ctrl+A, copying with Ctrl+C, tabbing to next field, and pasting with Ctrl+V

Starting URL: https://text-compare.com/

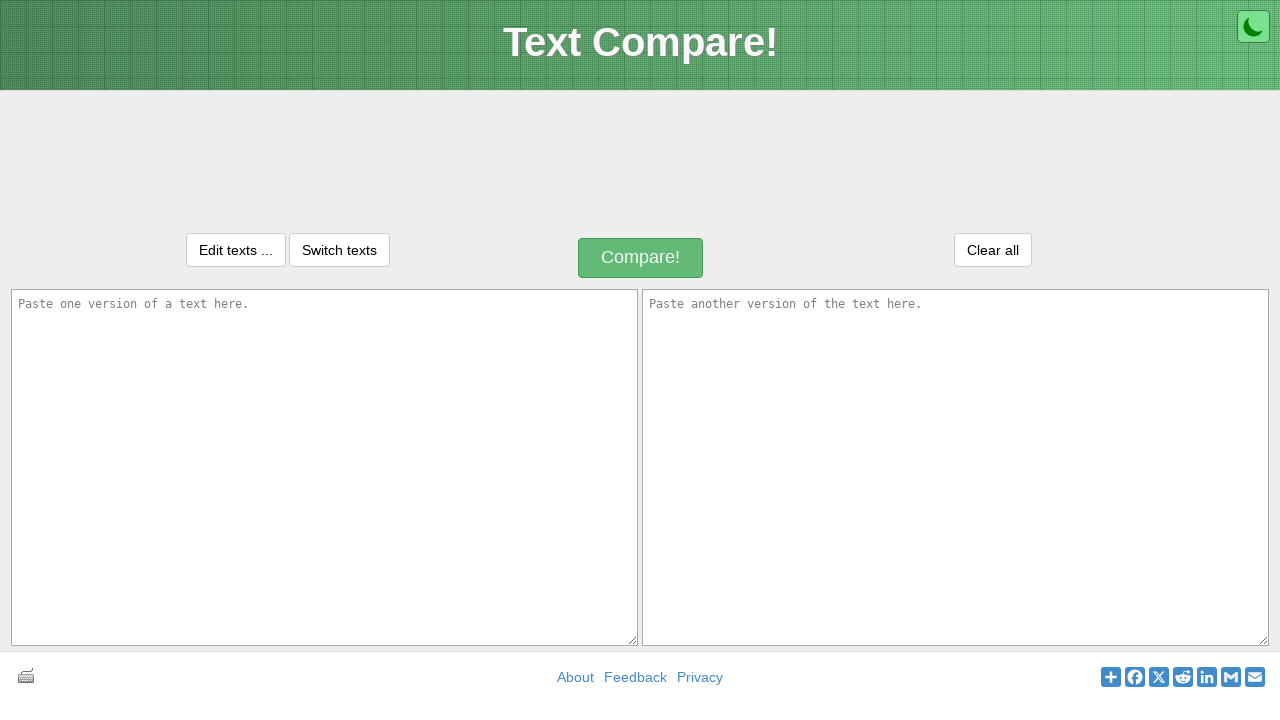

Typed 'hello' in first input field on #inputText1
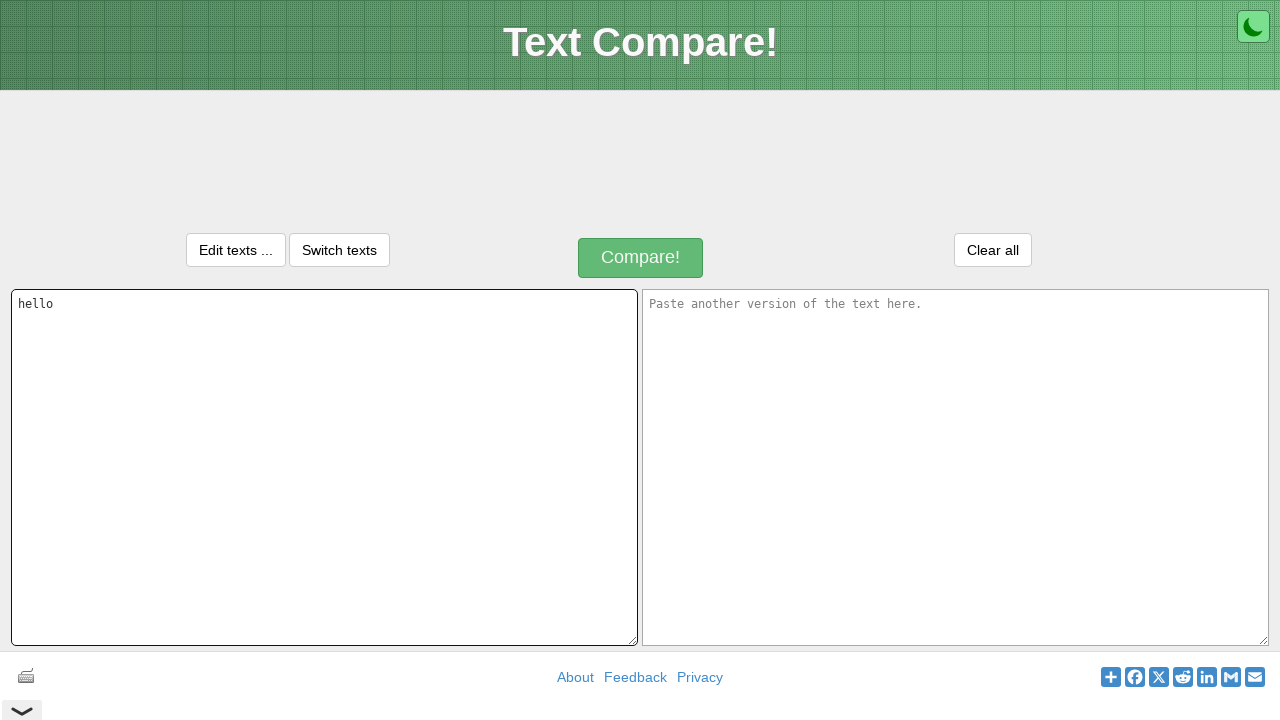

Selected all text in first input field with Ctrl+A on #inputText1
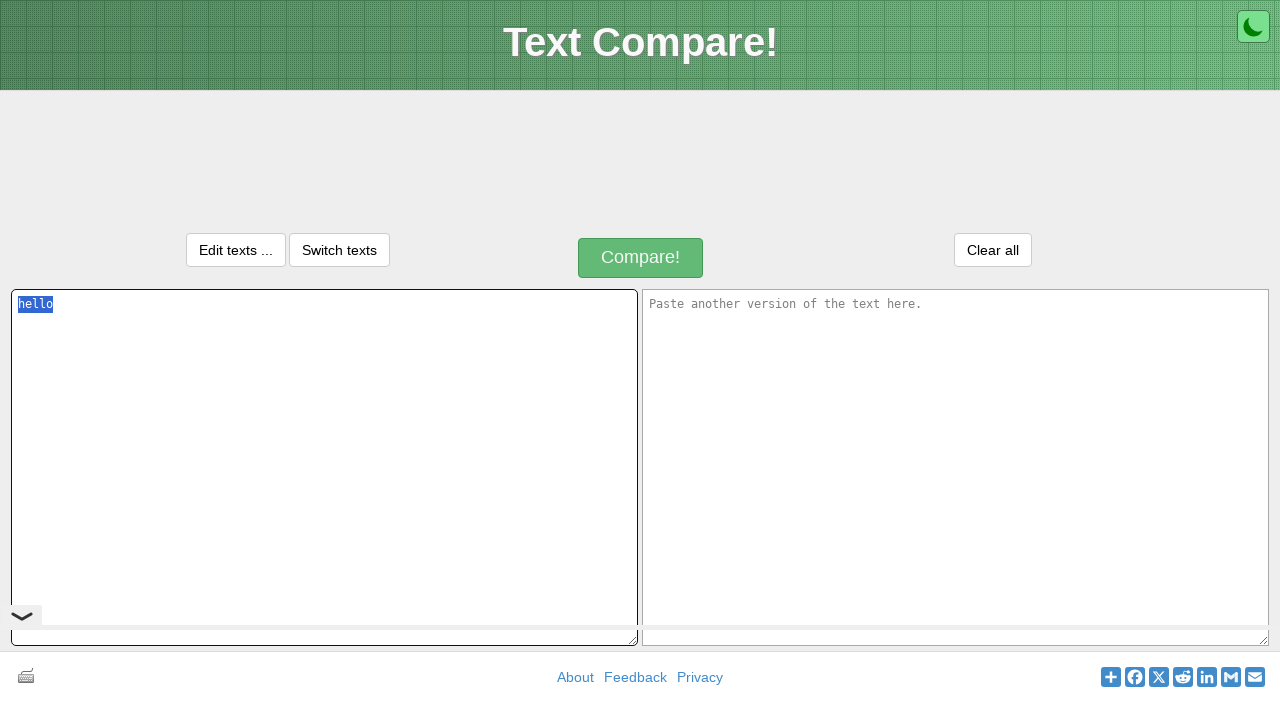

Copied selected text with Ctrl+C on #inputText1
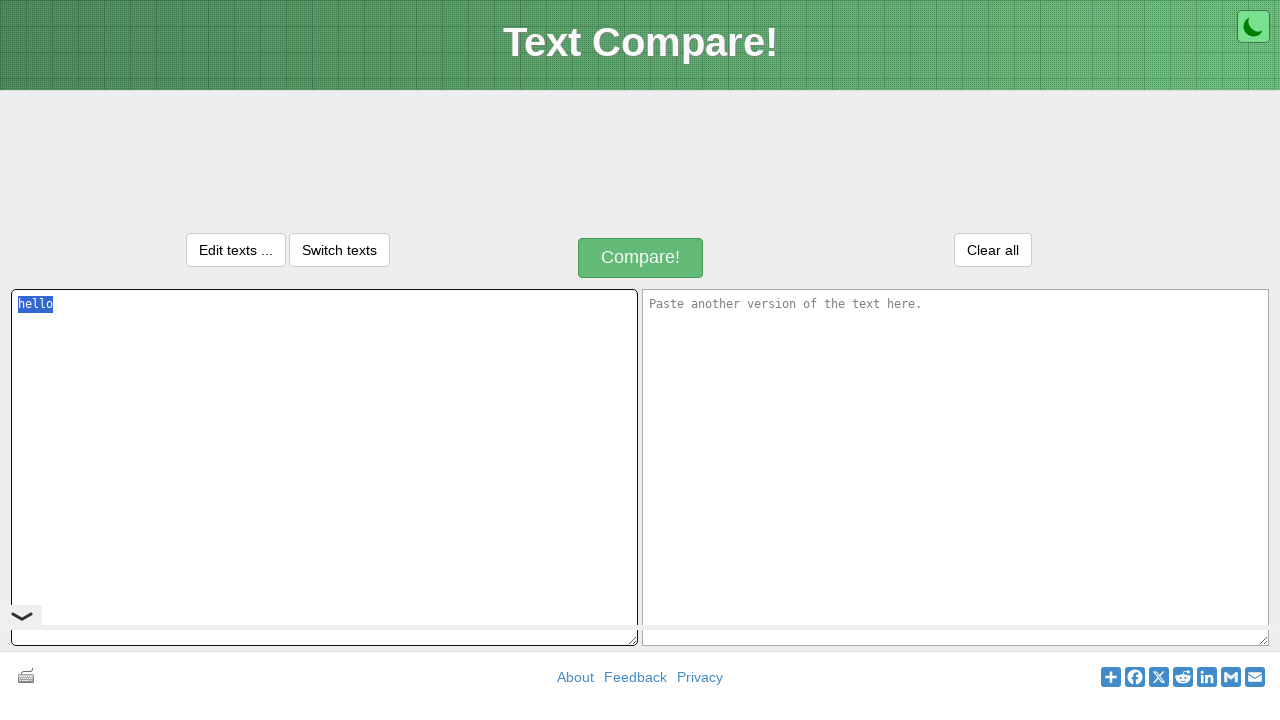

Tabbed to next input field
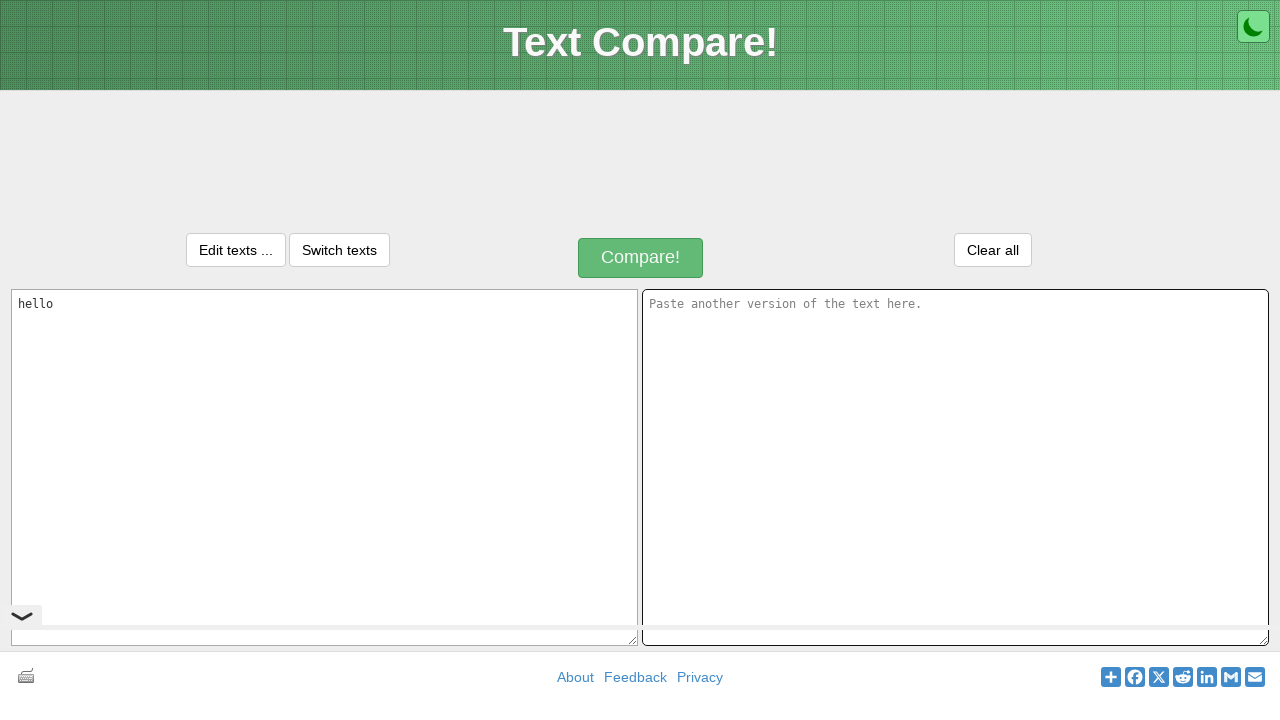

Pasted text in second input field with Ctrl+V
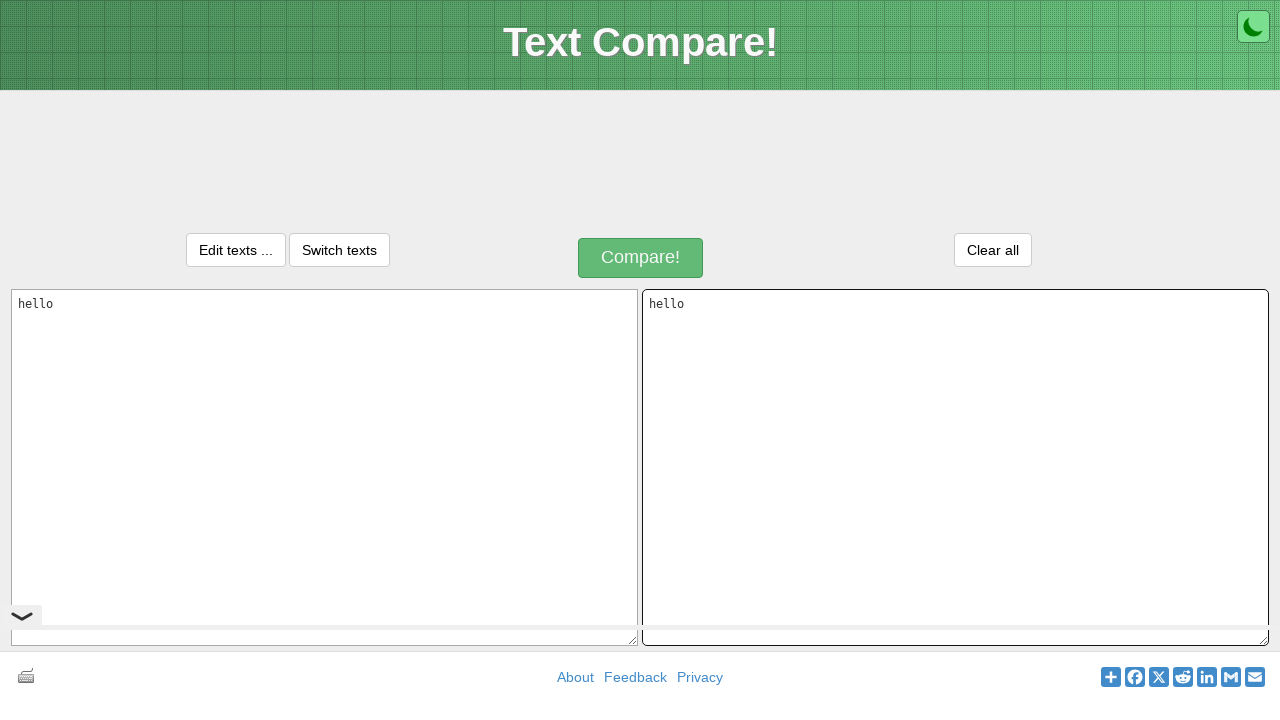

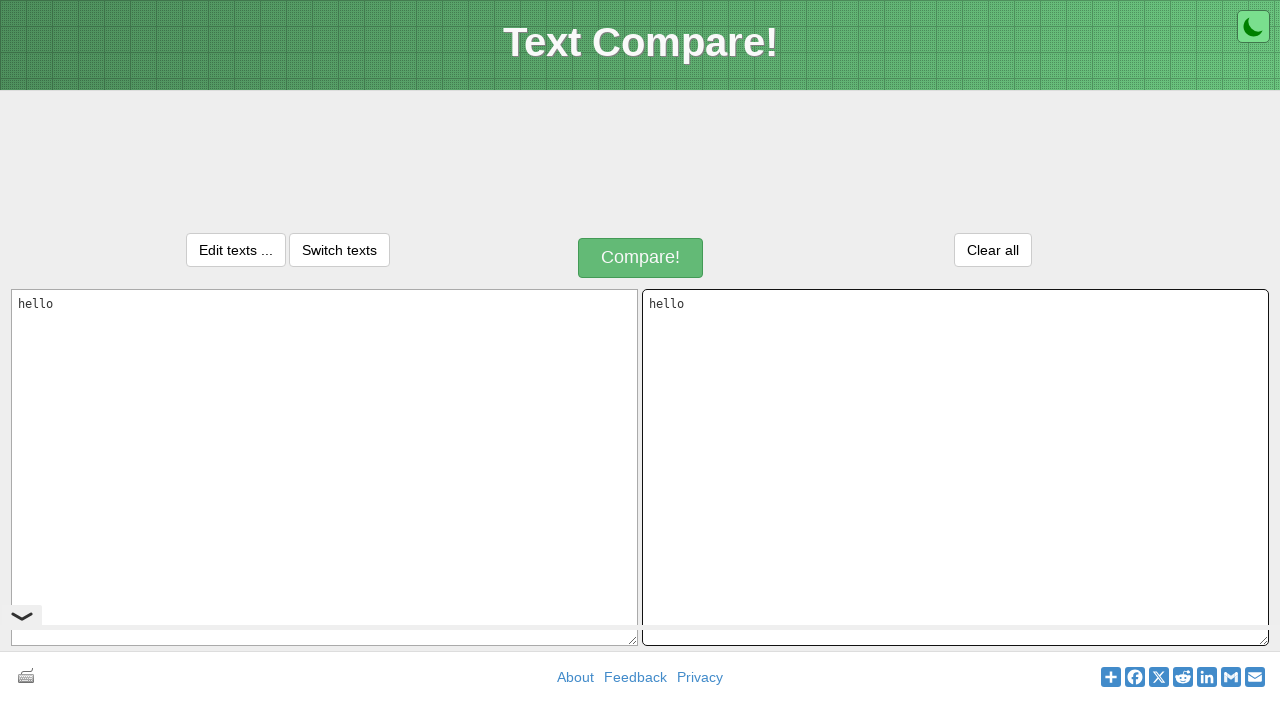